Tests registration form validation by submitting password with less than 6 characters and verifying password error messages

Starting URL: https://alada.vn/tai-khoan/dang-ky.html

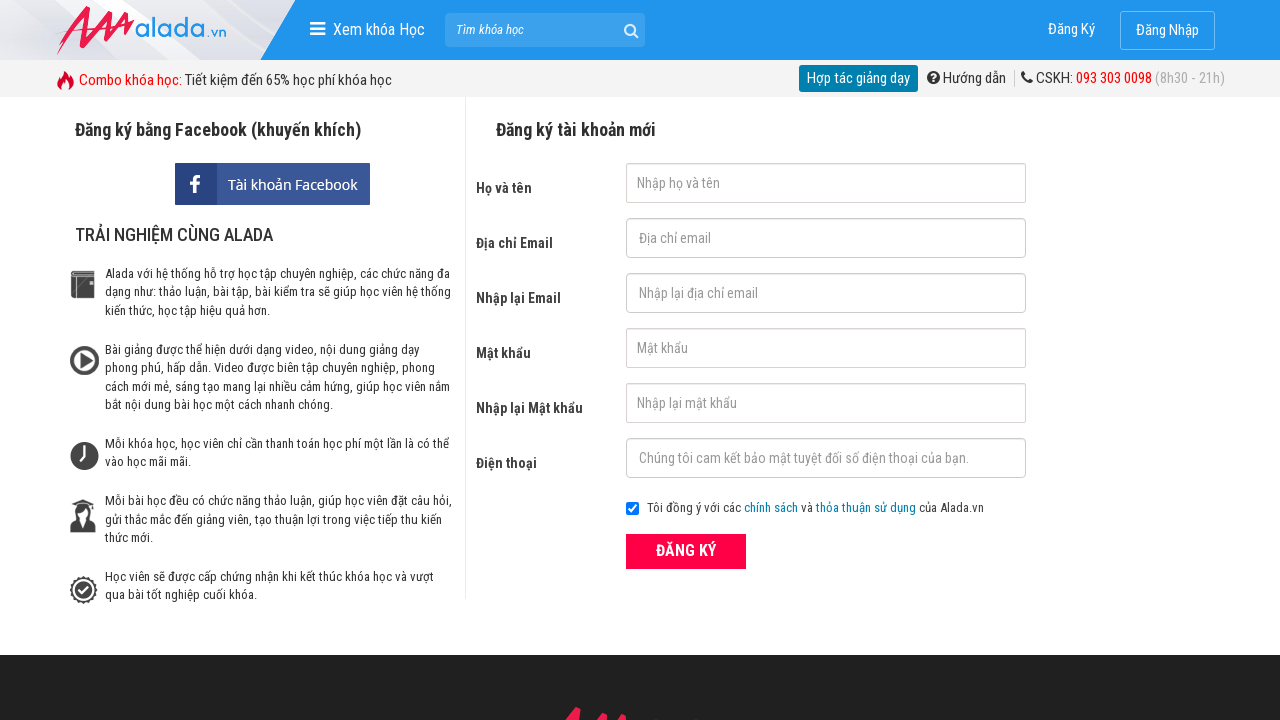

Filled firstname field with 'Huong Sen' on #txtFirstname
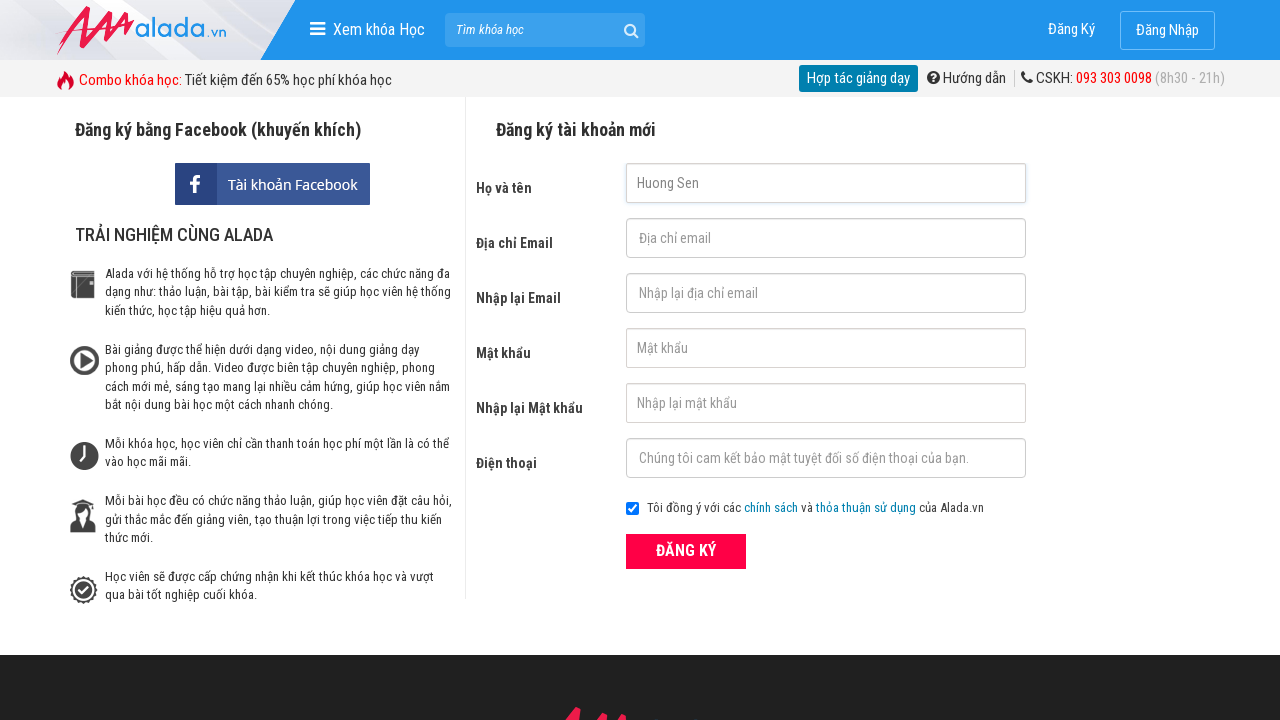

Filled email field with 'sen.ho22@student.passerellesnumeriques' on #txtEmail
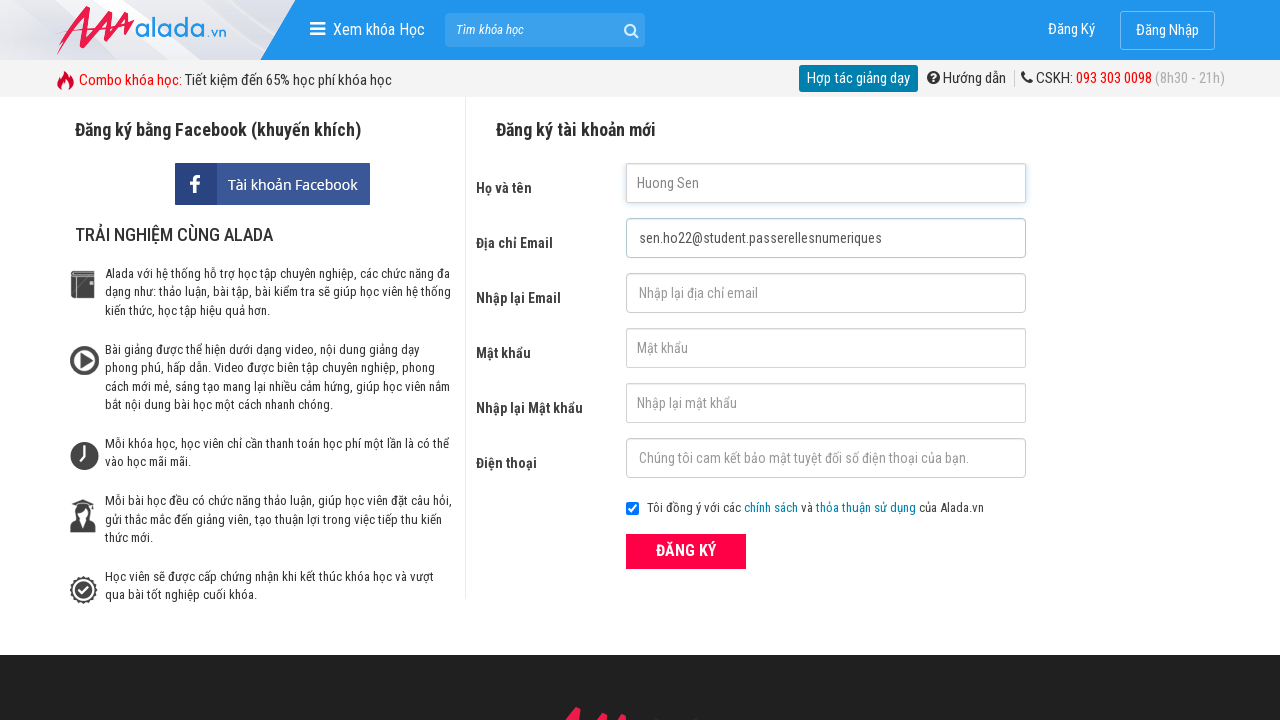

Filled confirm email field with 'sen.ho22@student.passerellesnumeriques' on #txtCEmail
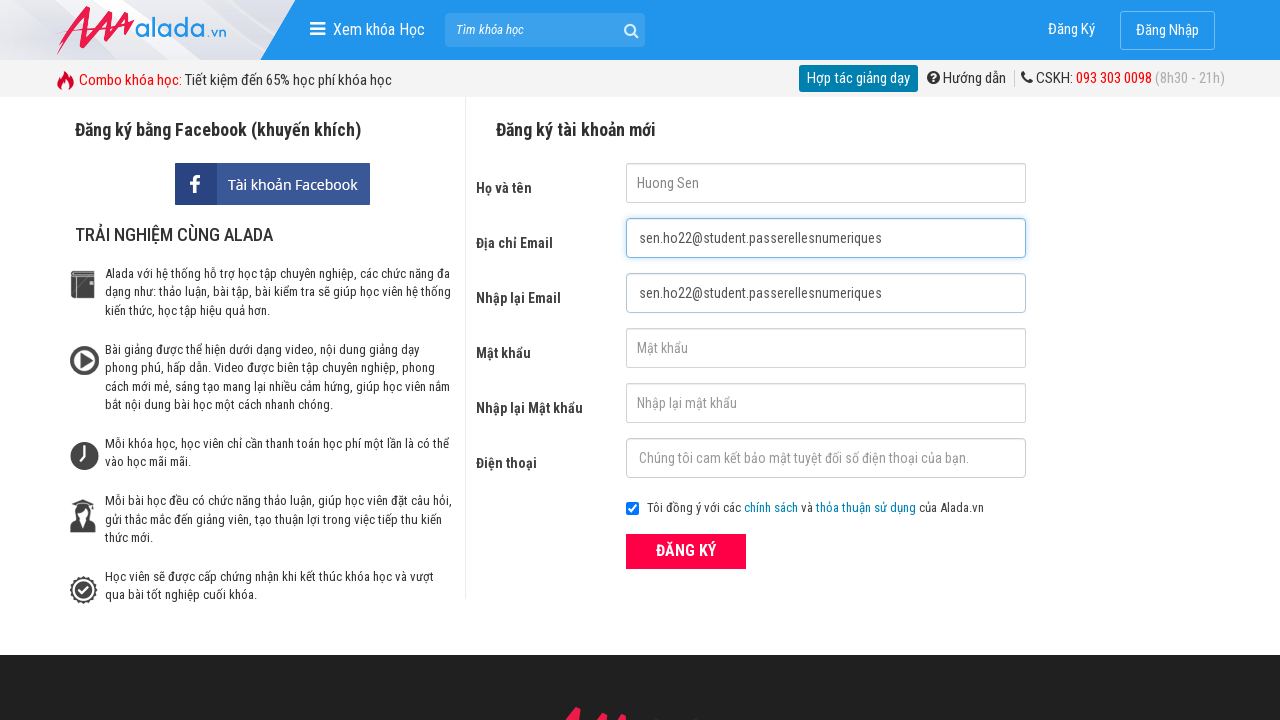

Filled password field with '2104' (less than 6 characters) on #txtPassword
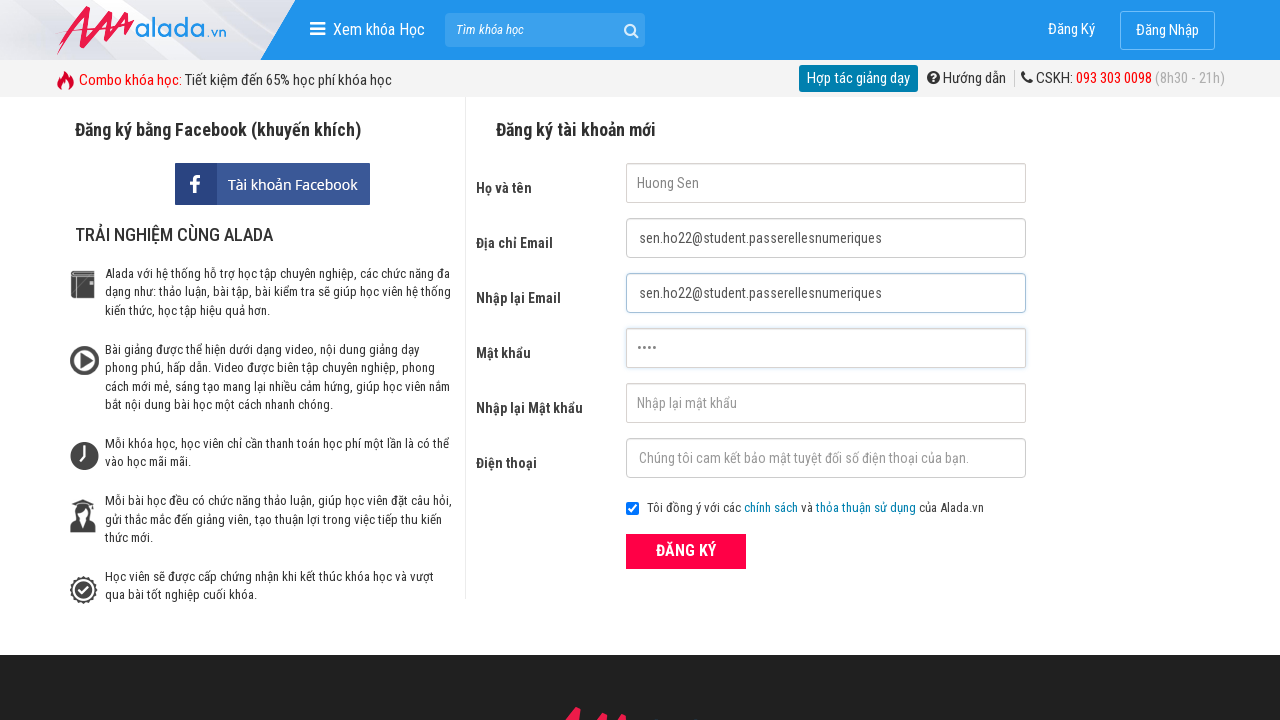

Filled confirm password field with '2104' on #txtCPassword
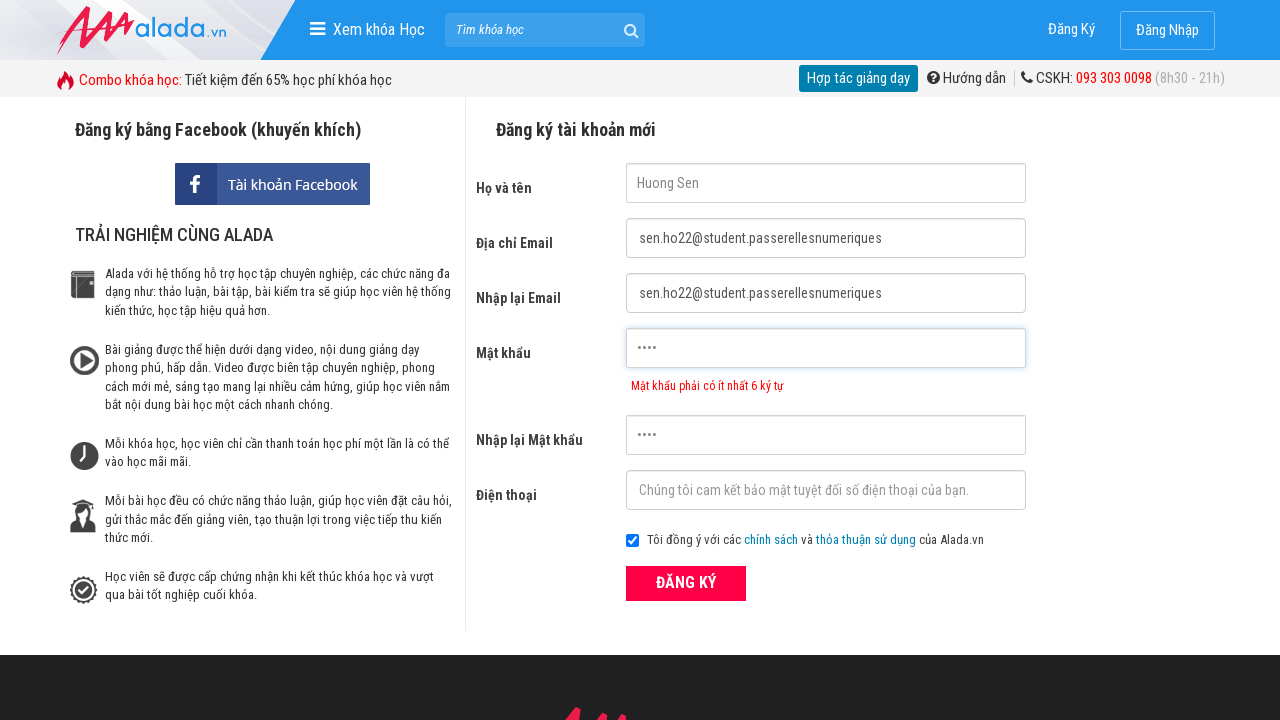

Filled phone field with '0947475234' on #txtPhone
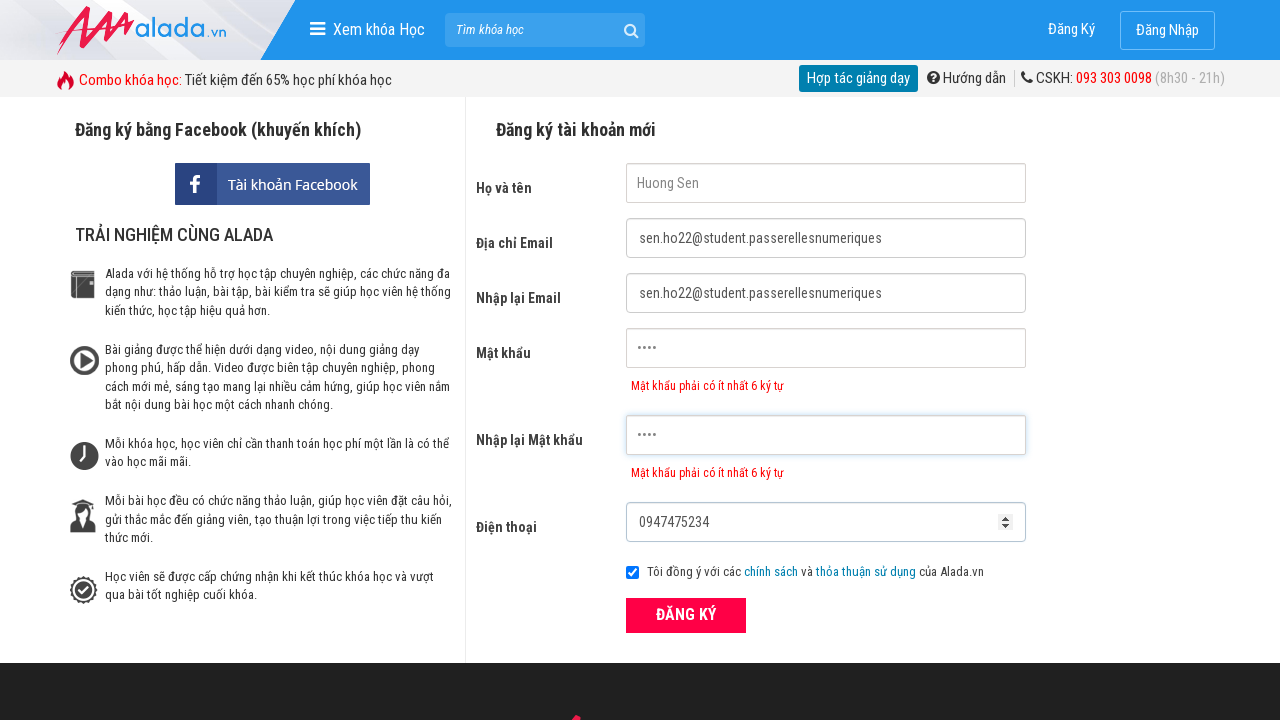

Clicked ĐĂNG KÝ (Register) button at (686, 615) on xpath=//form[@id='frmLogin']//button[text()='ĐĂNG KÝ']
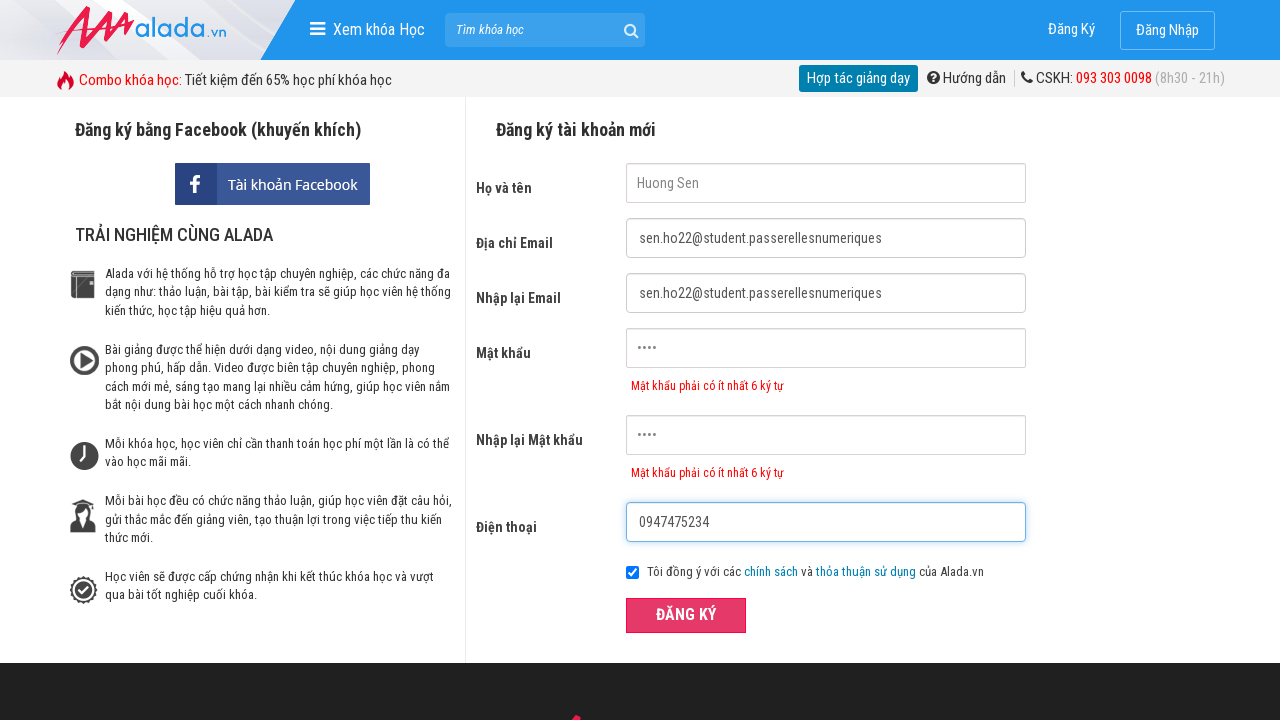

Password error message appeared
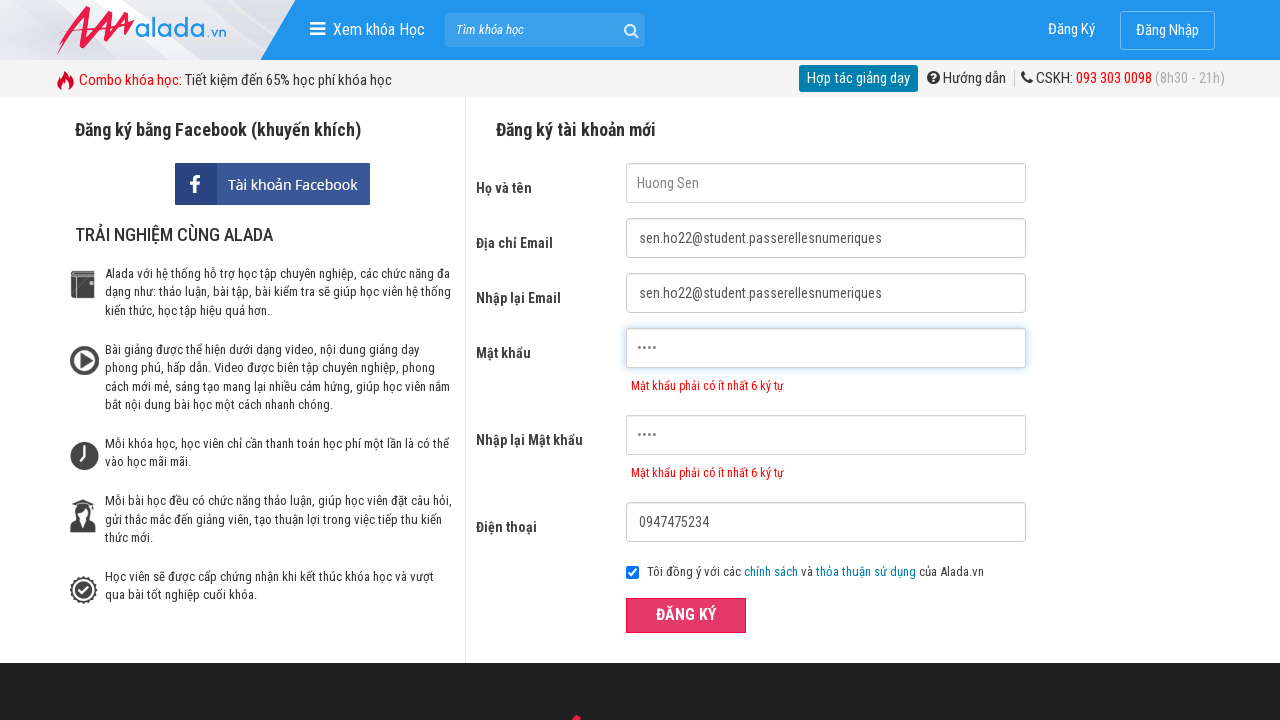

Confirm password error message appeared
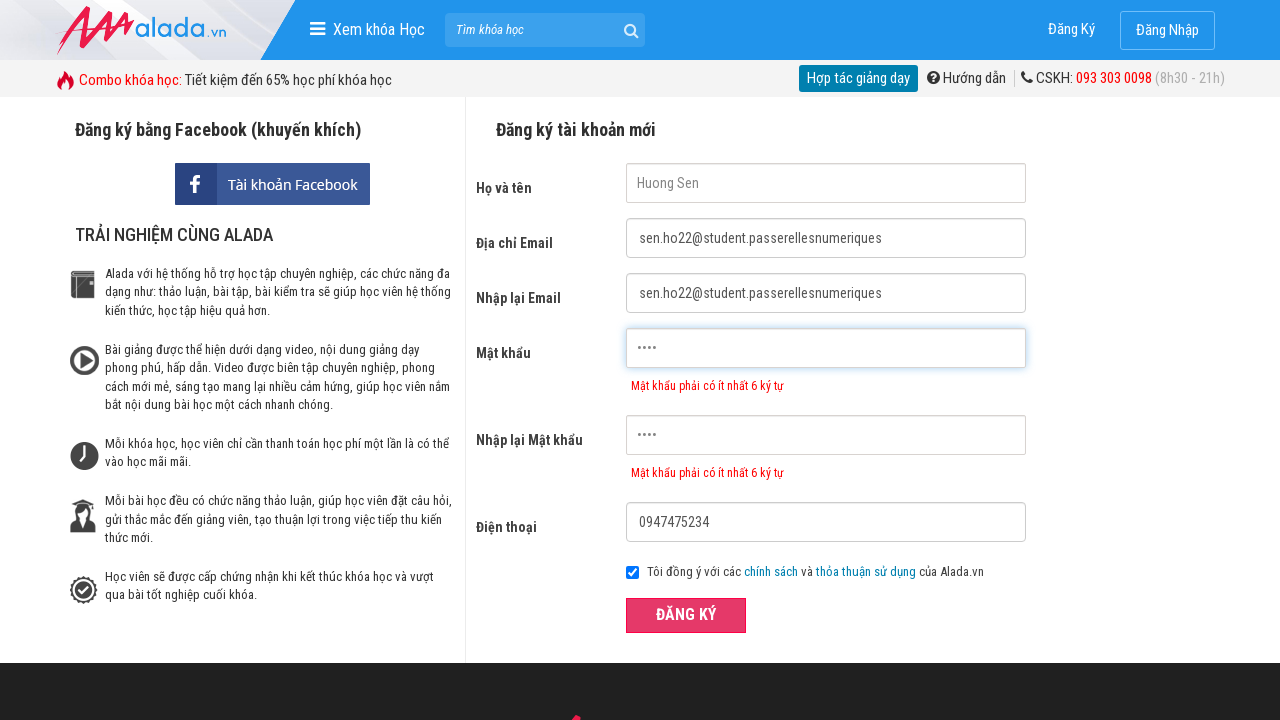

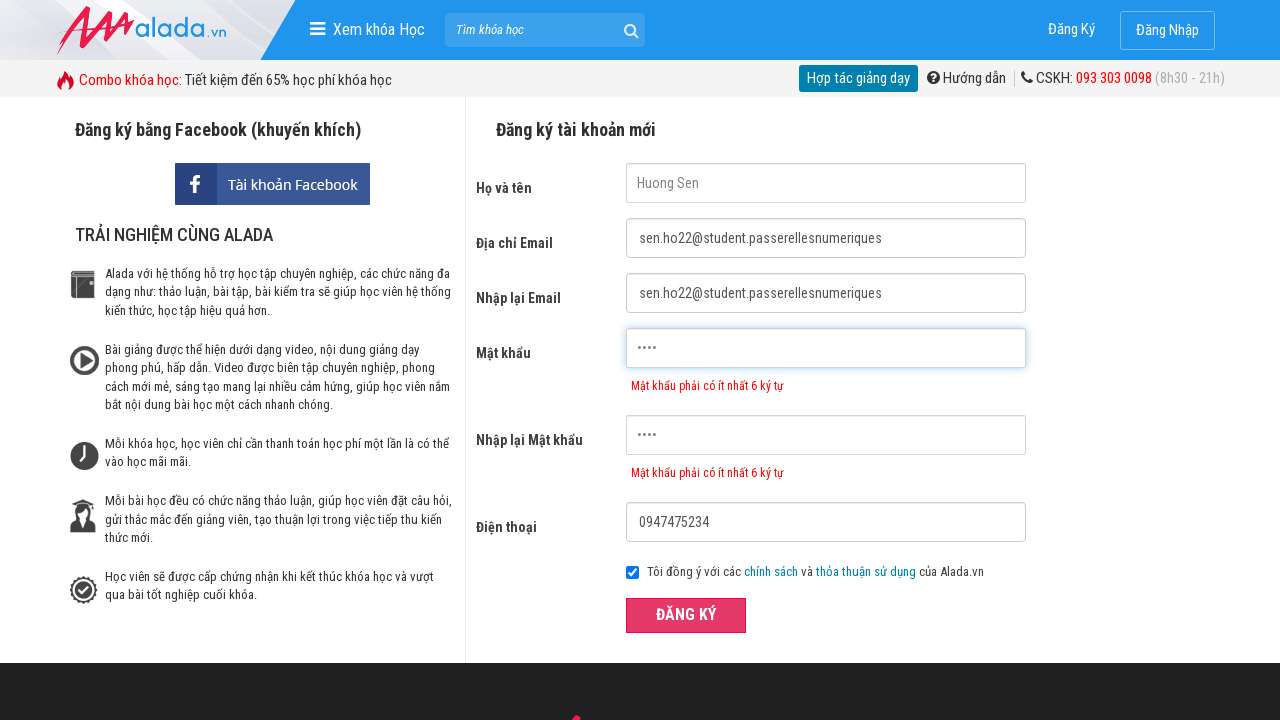